Navigates to the GoIndigo airline website and verifies the page loads successfully by checking the page context.

Starting URL: https://www.goindigo.in/

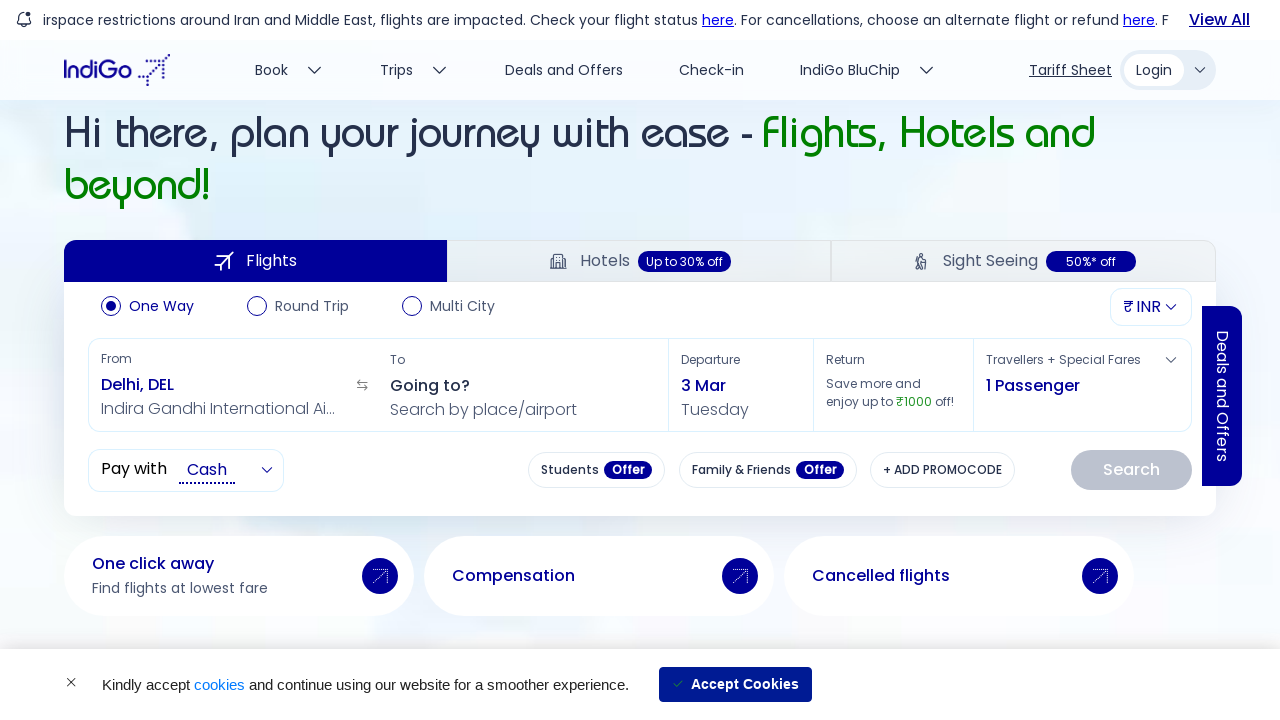

Waited for page DOM content to be loaded
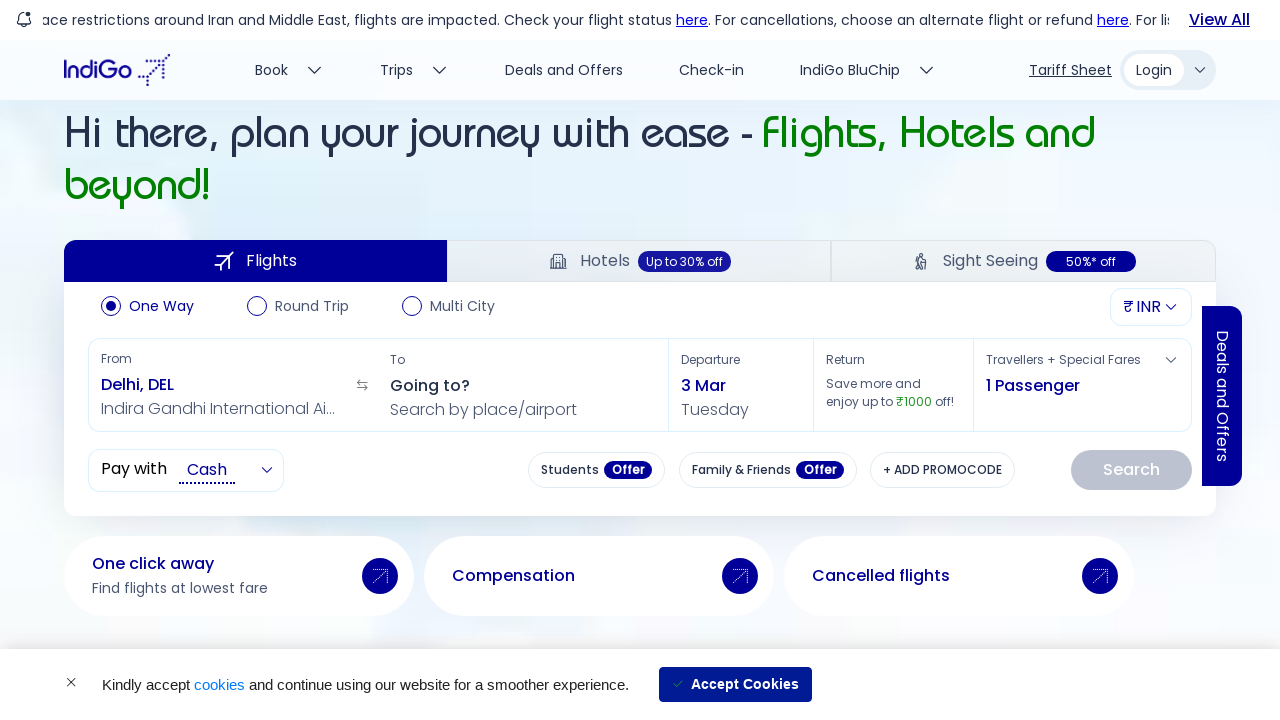

Verified body element is present on the page
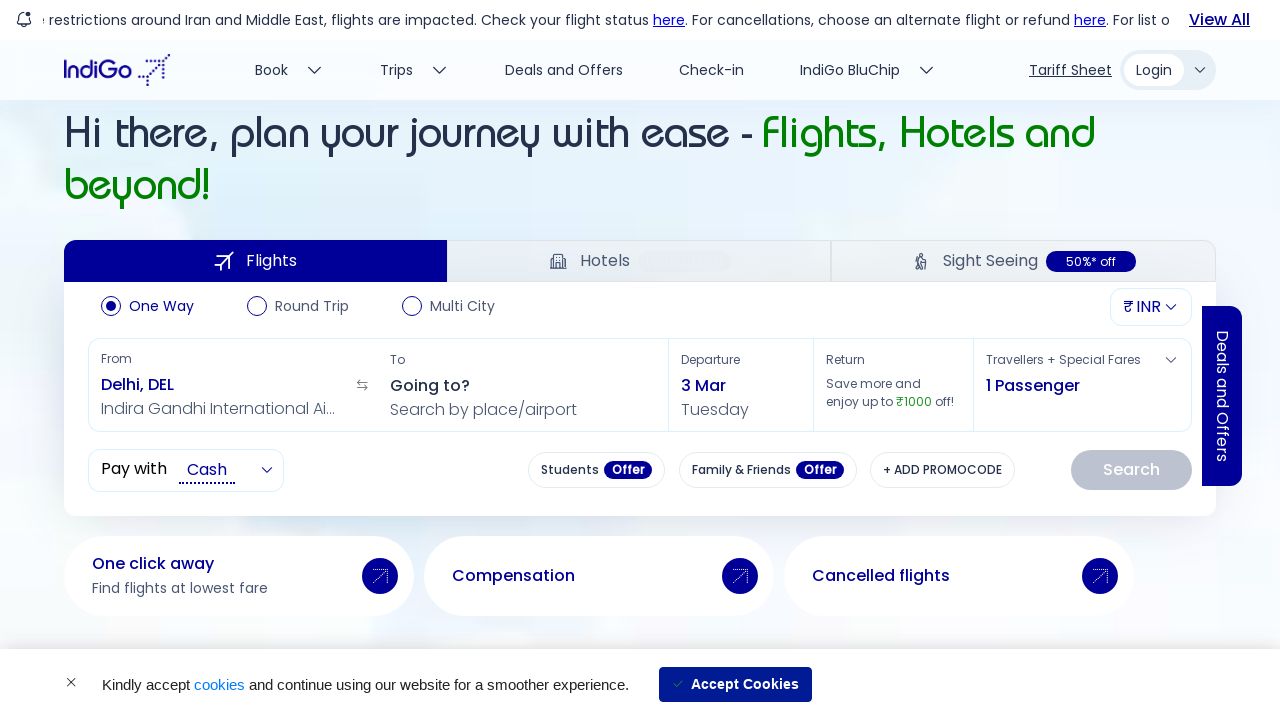

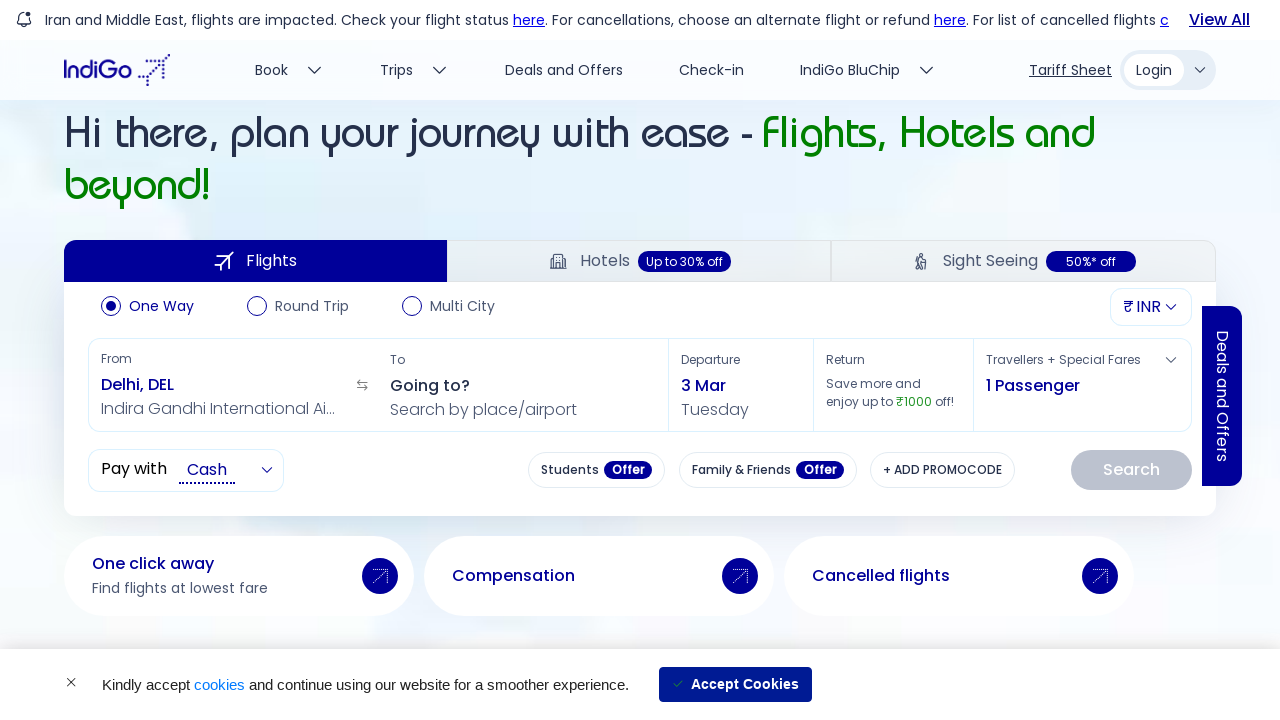